Tests canceling task submission and returning to the start page

Starting URL: https://dailytodo.org/create

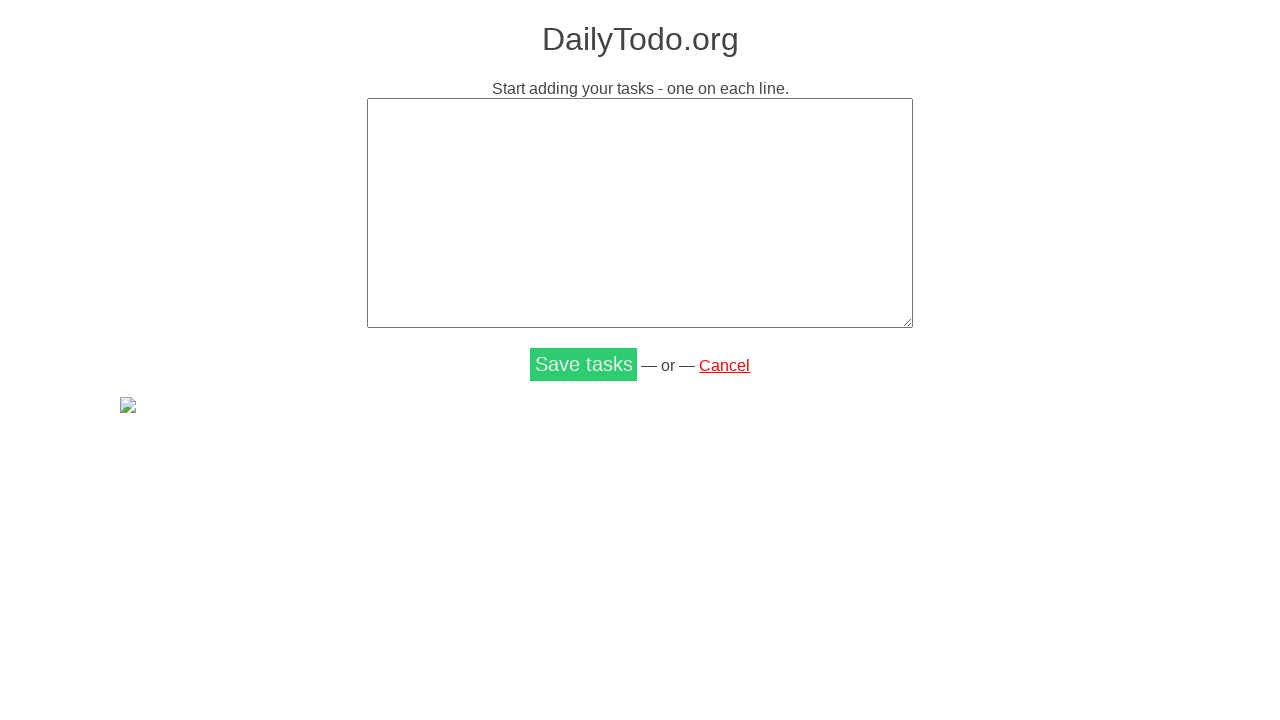

Filled task description field with 'Task' on body > div > form > textarea
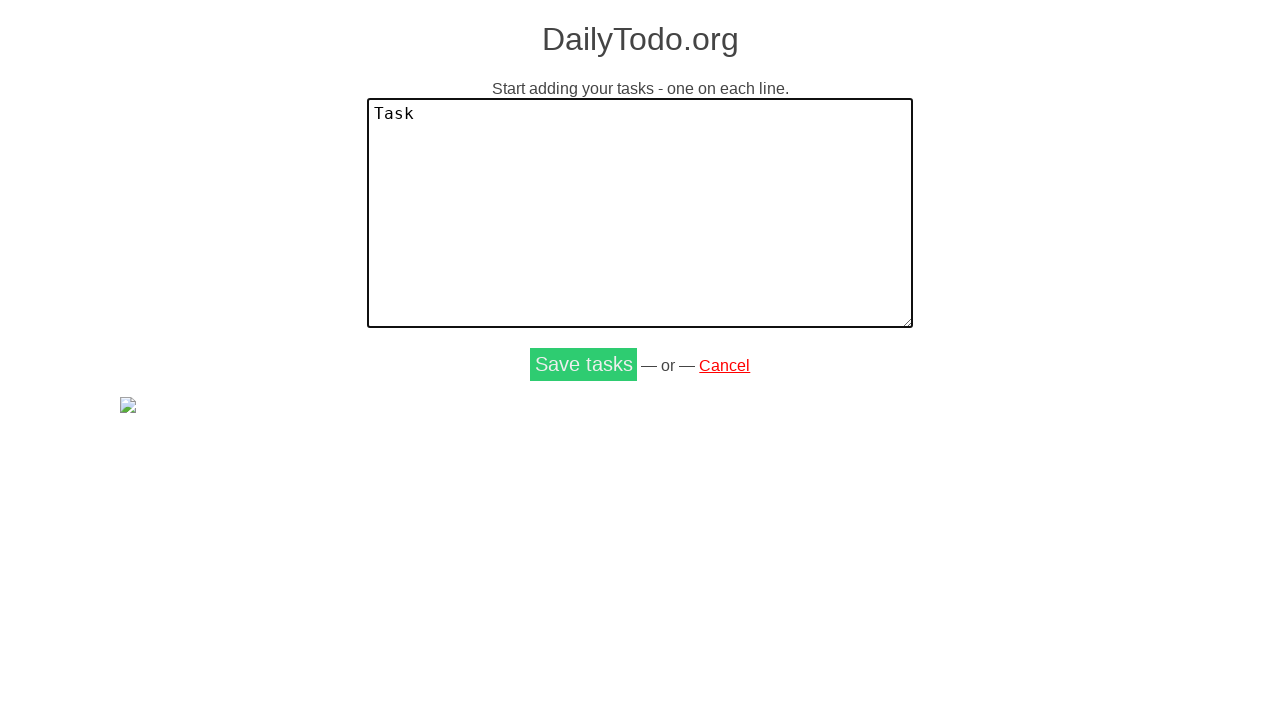

Clicked cancel link to abort task submission at (725, 366) on body > div > form > p > a
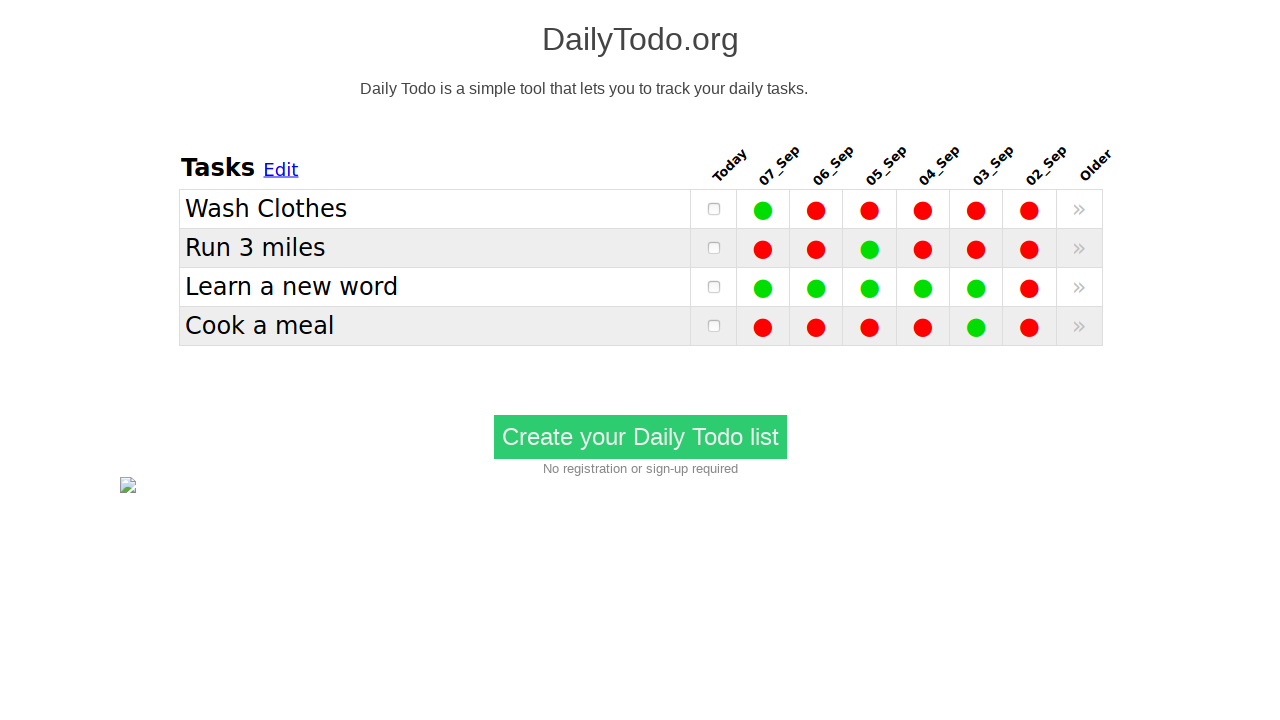

Start button is visible, confirming return to start page
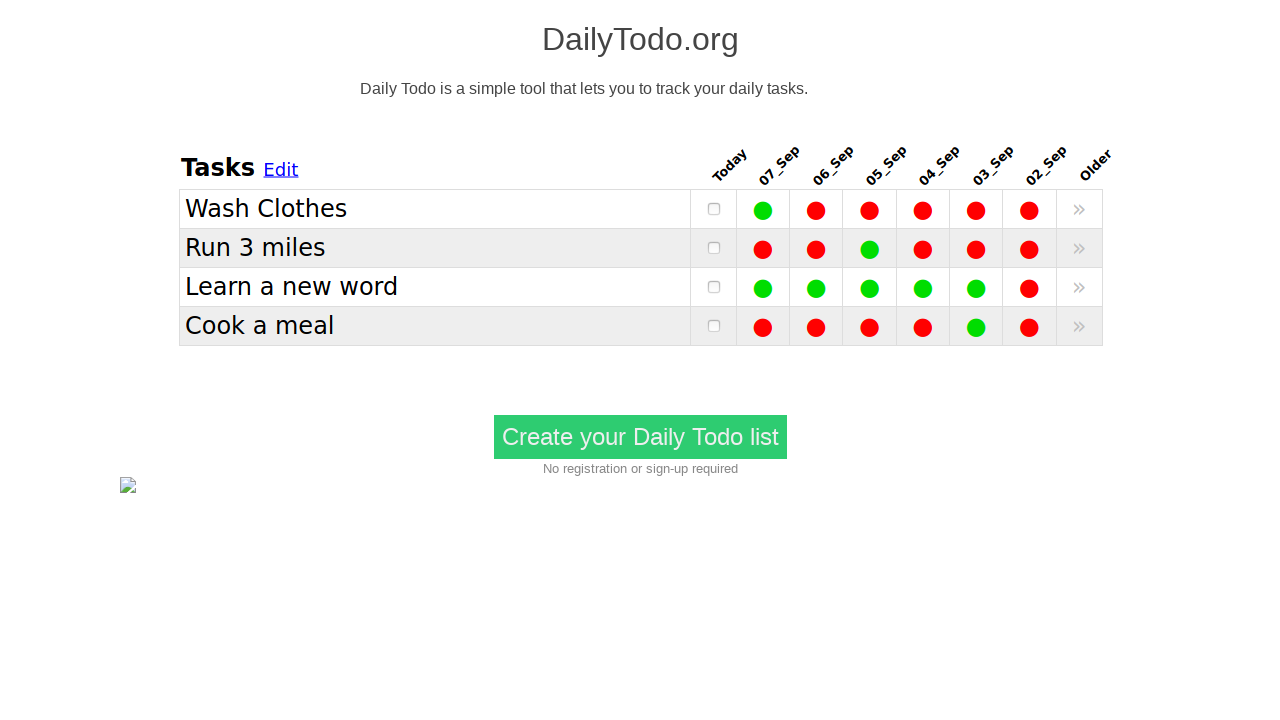

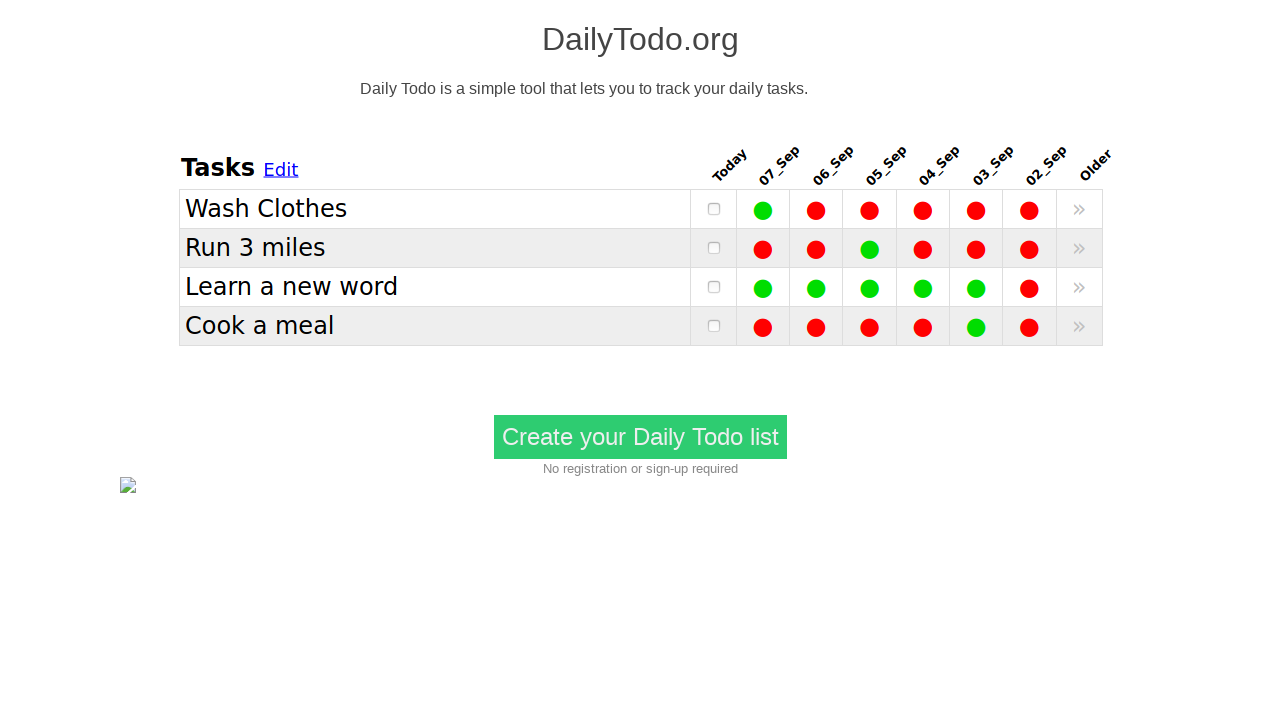